Tests dropdown selection using various methods - selecting by index, by value, and by visible text on a course dropdown

Starting URL: https://www.hyrtutorials.com/p/html-dropdown-elements-practice.html

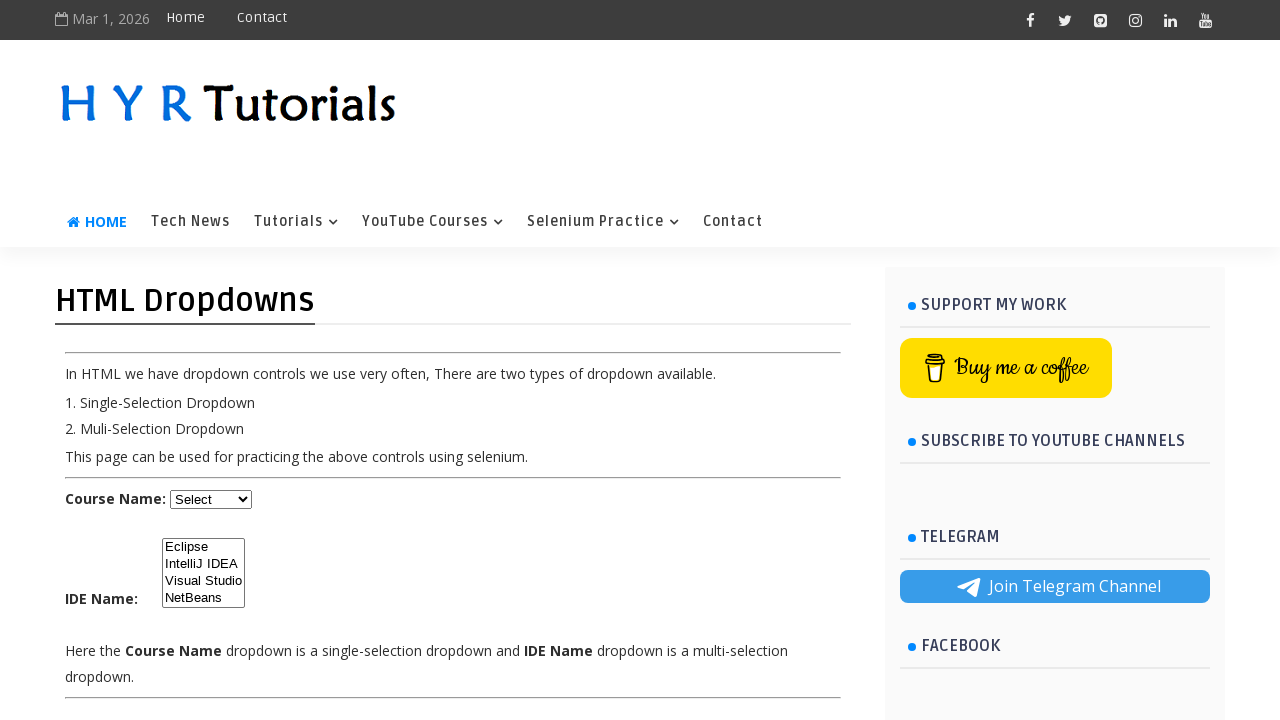

Waited for course dropdown to be visible
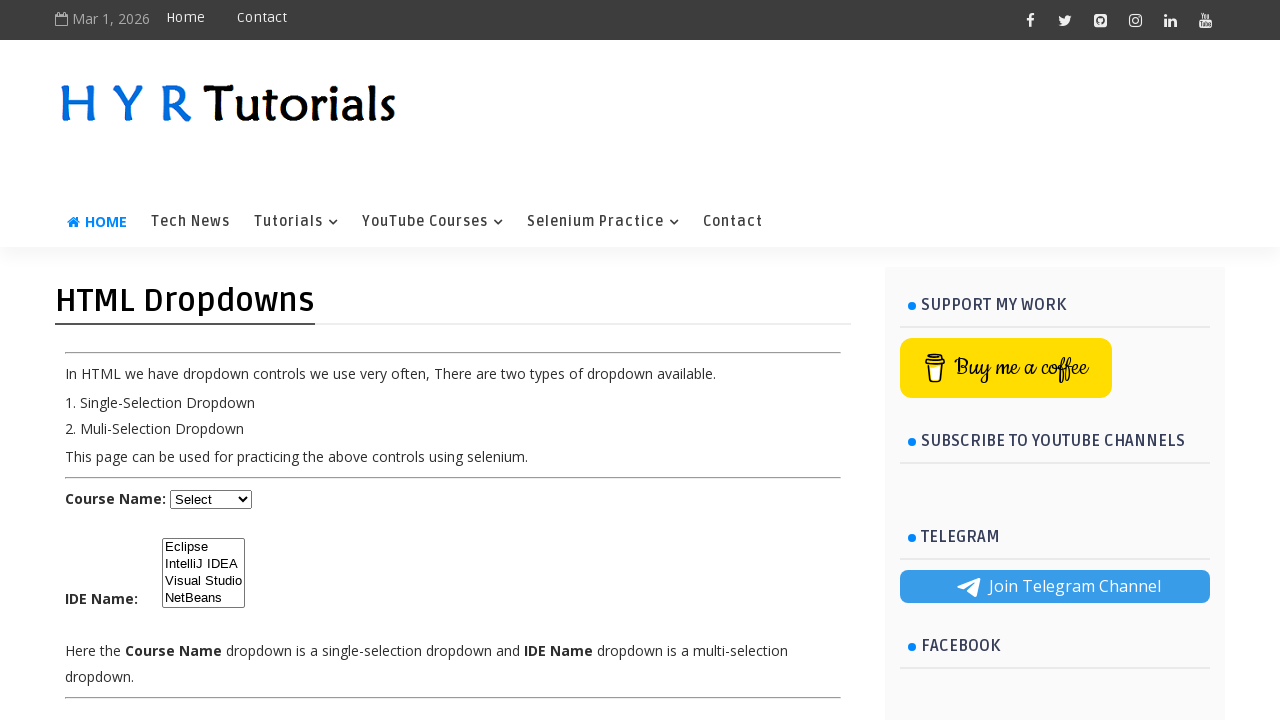

Selected course dropdown option by index 3 on #course
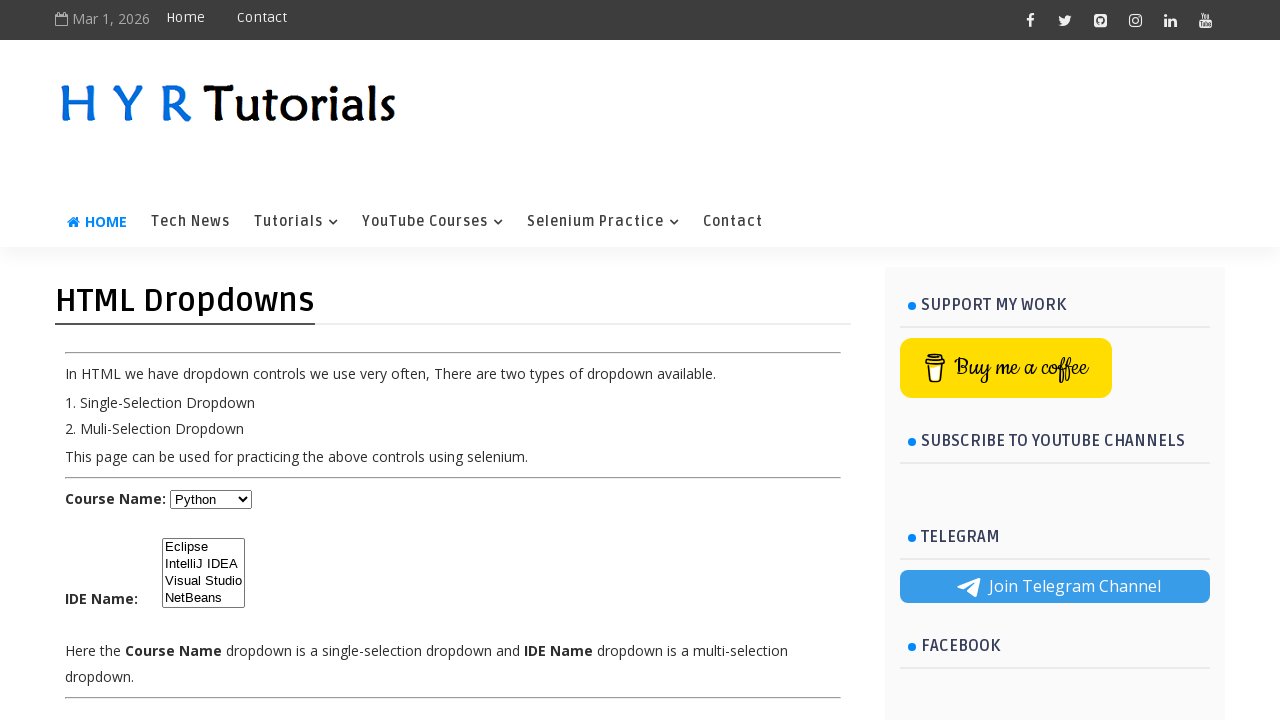

Waited 2 seconds
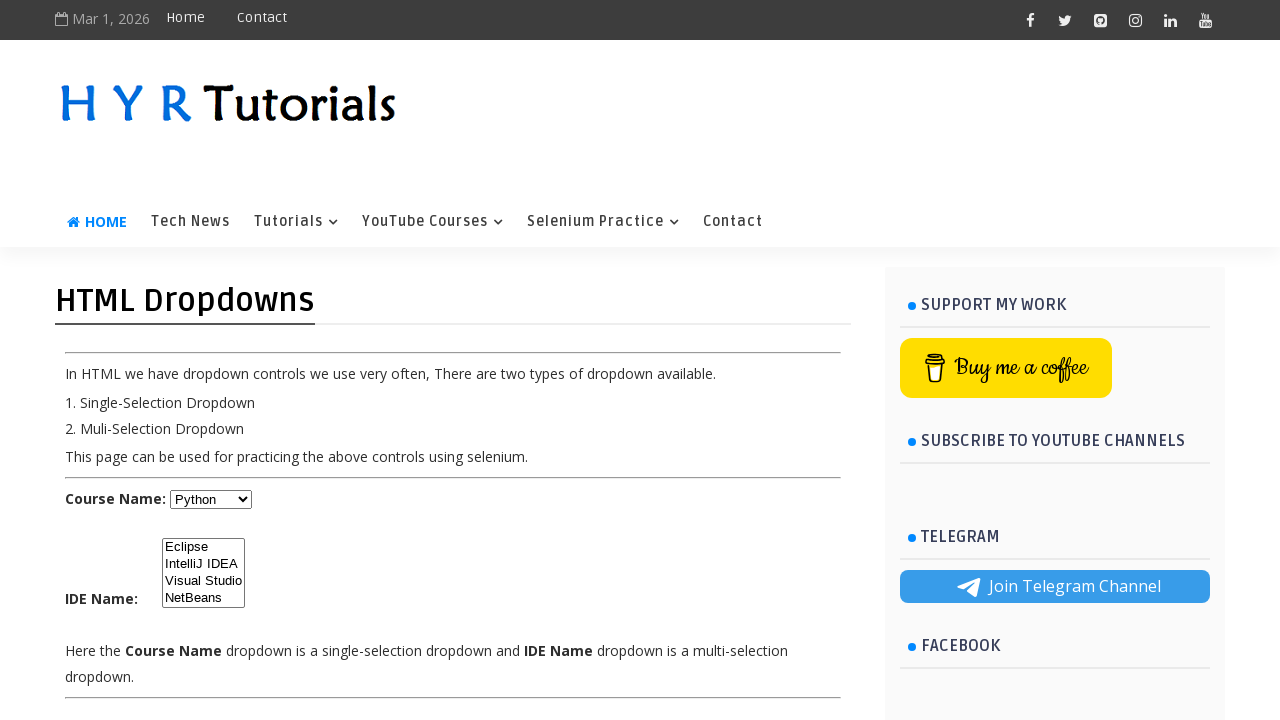

Selected course dropdown option by value 'net' on #course
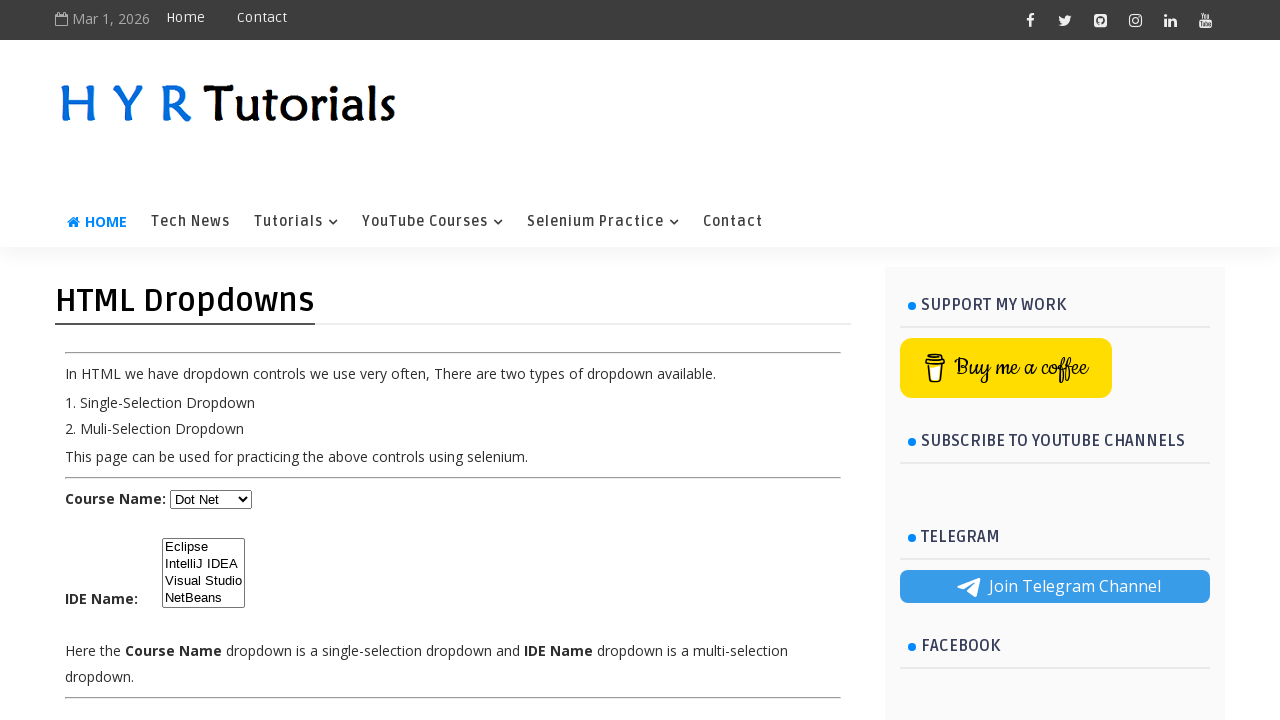

Waited 2 seconds
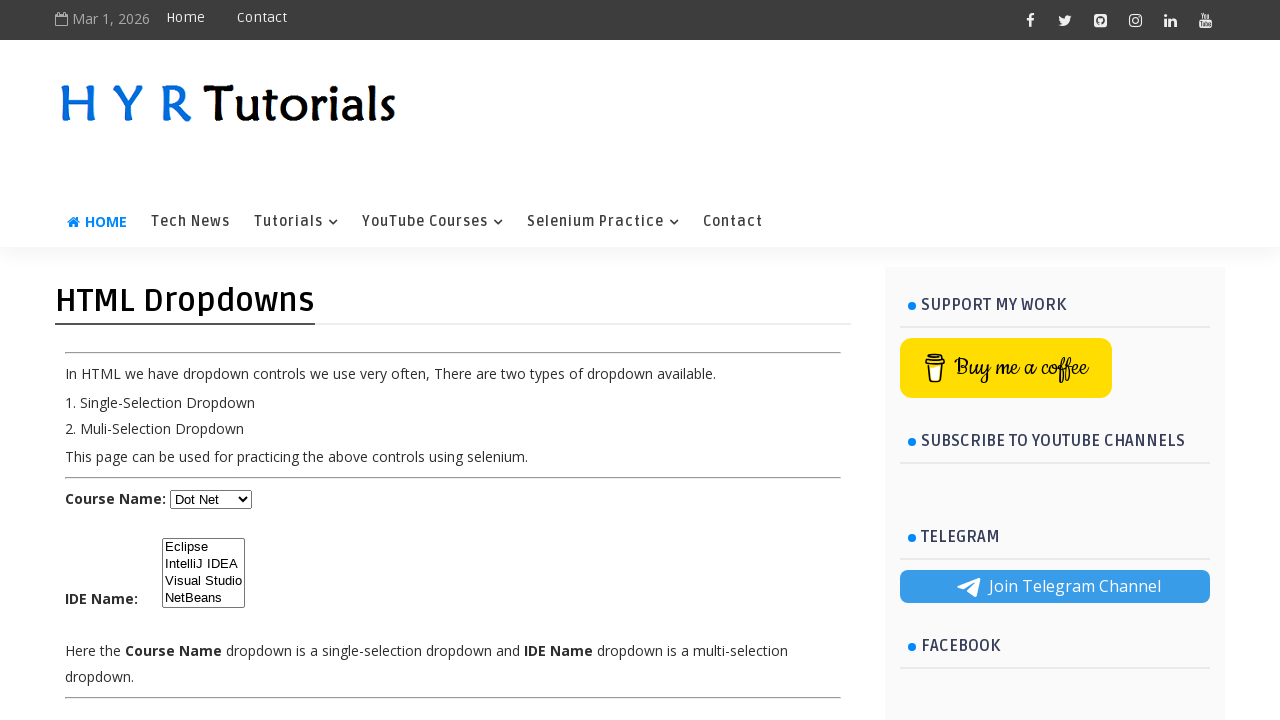

Selected course dropdown option by visible text 'Java' on #course
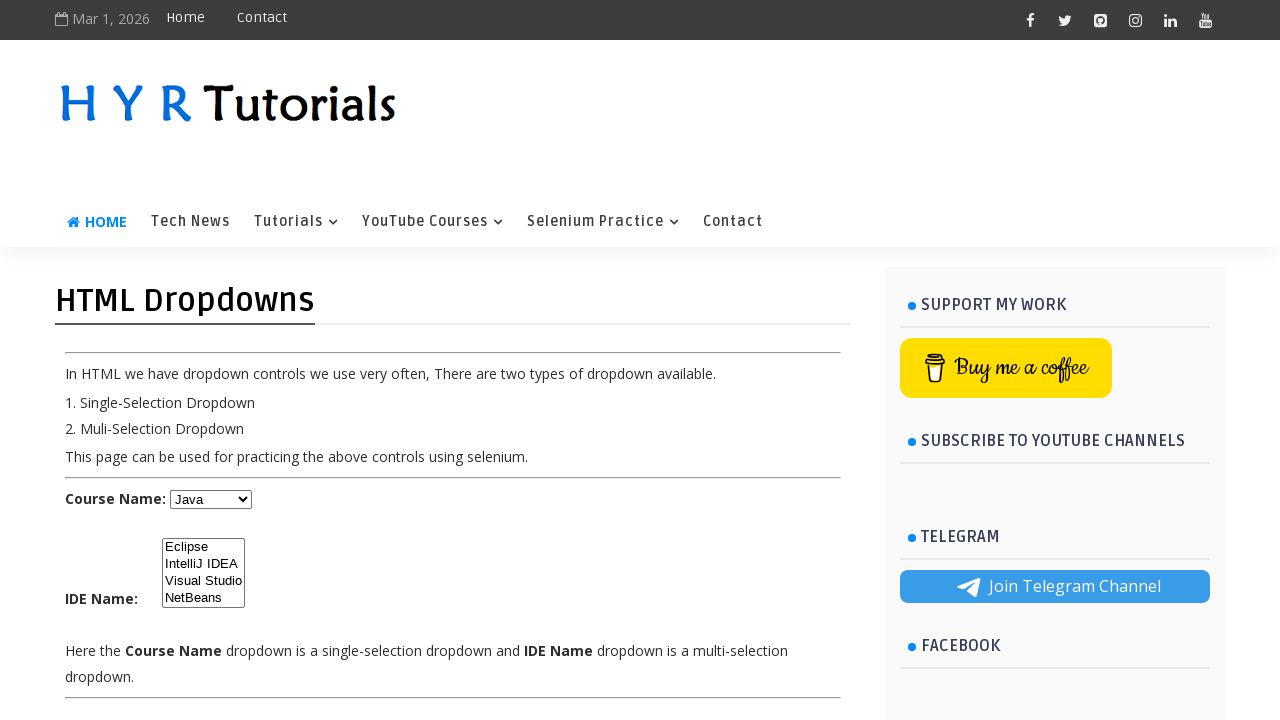

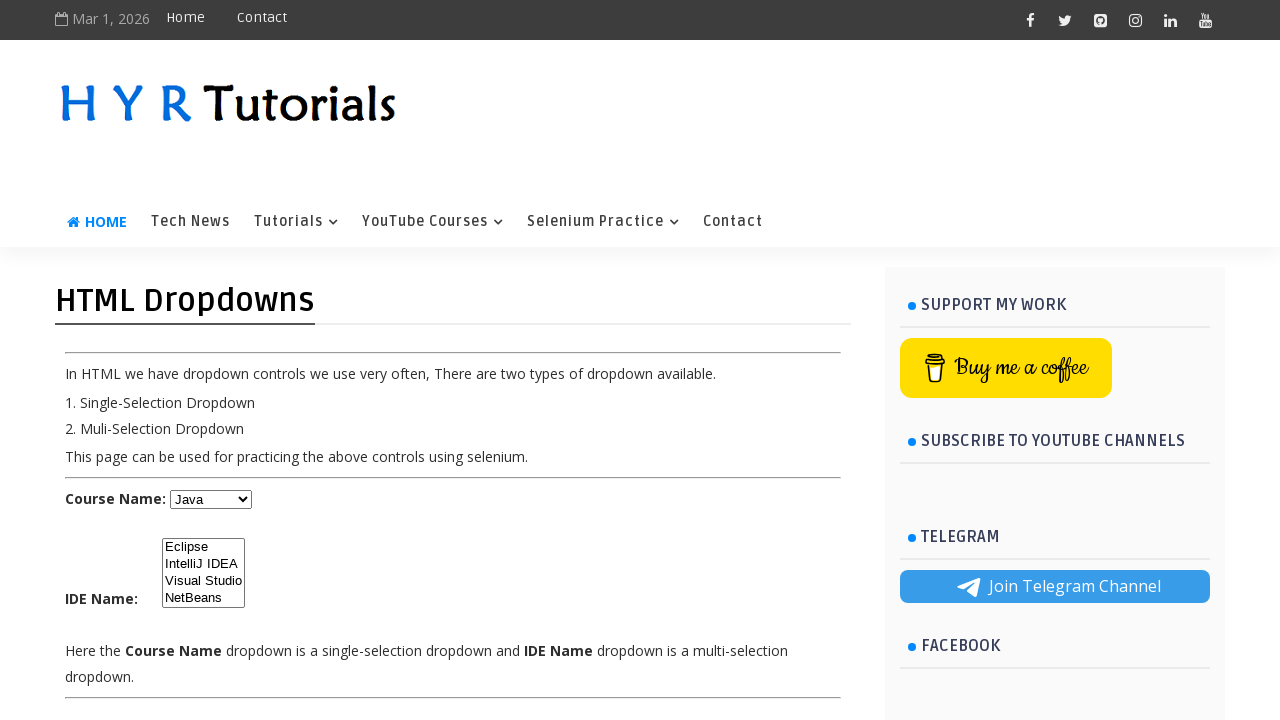